Tests form validation inside a Products iframe by interacting with name, price, and date fields, triggering validation errors, and verifying error messages appear and disappear correctly

Starting URL: https://commitquality.com/practice

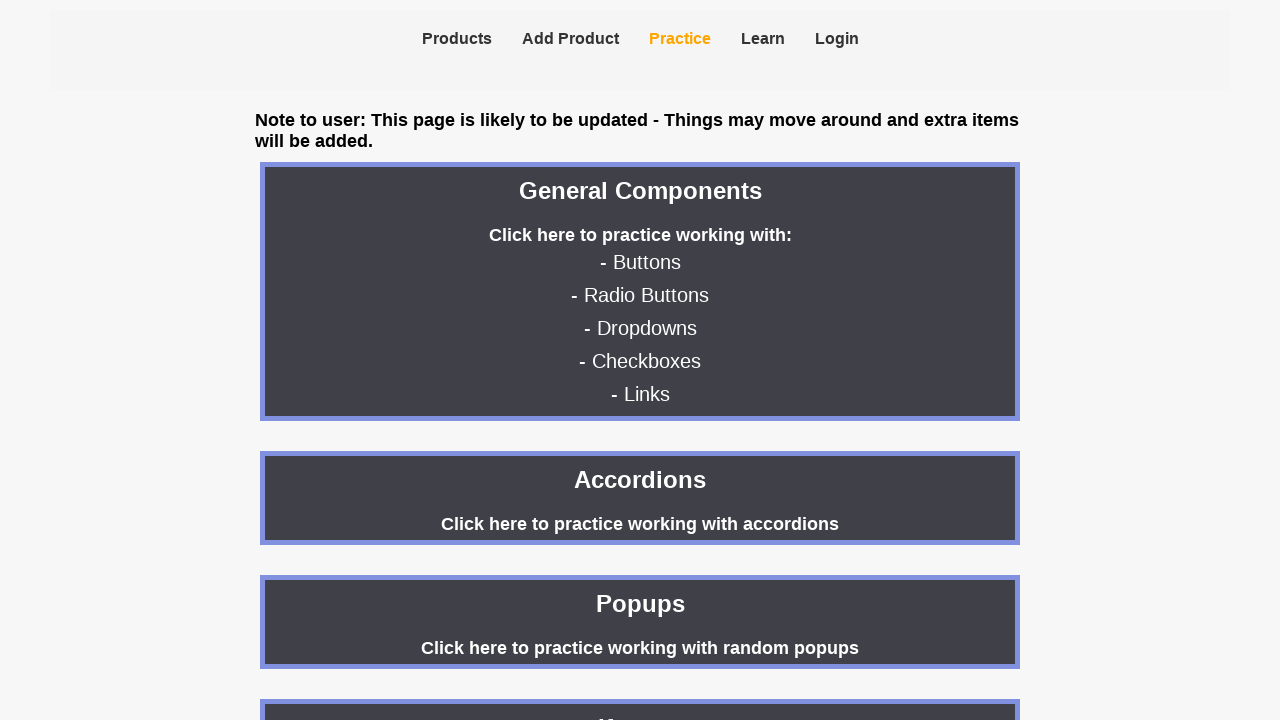

Clicked on the iframes container at (640, 673) on .iframes-container.container-outline
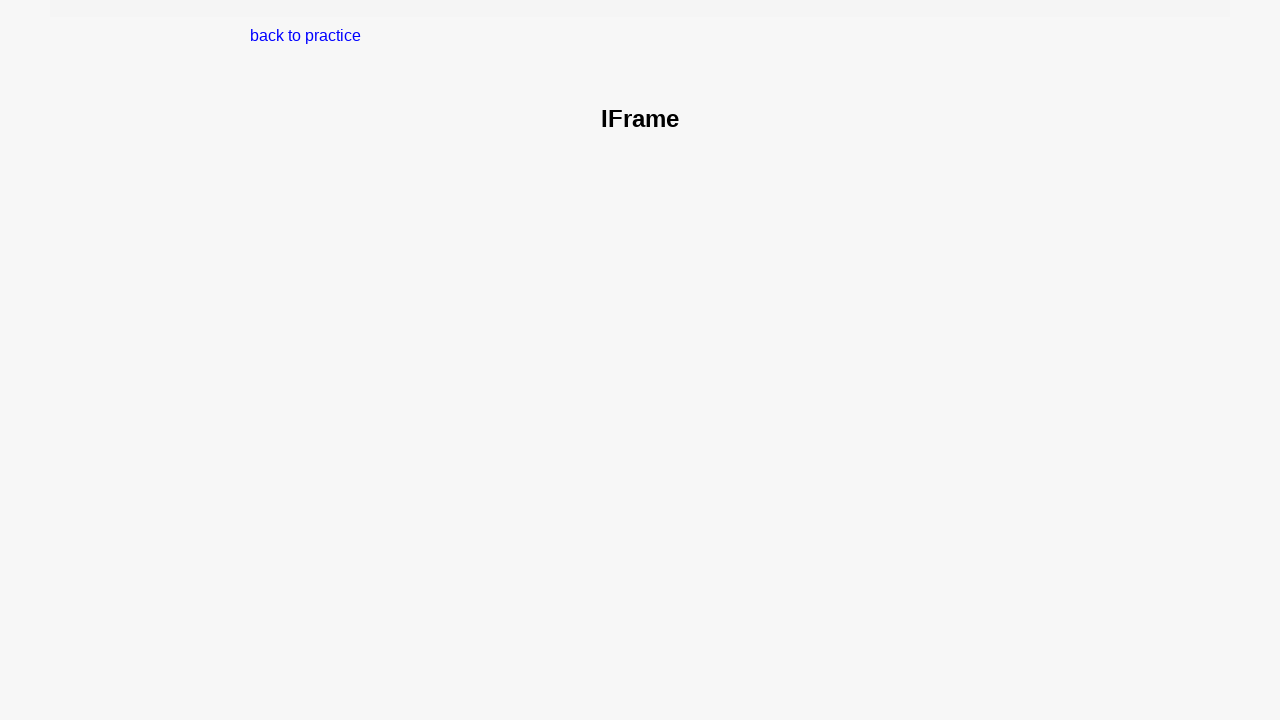

Located the Products iframe
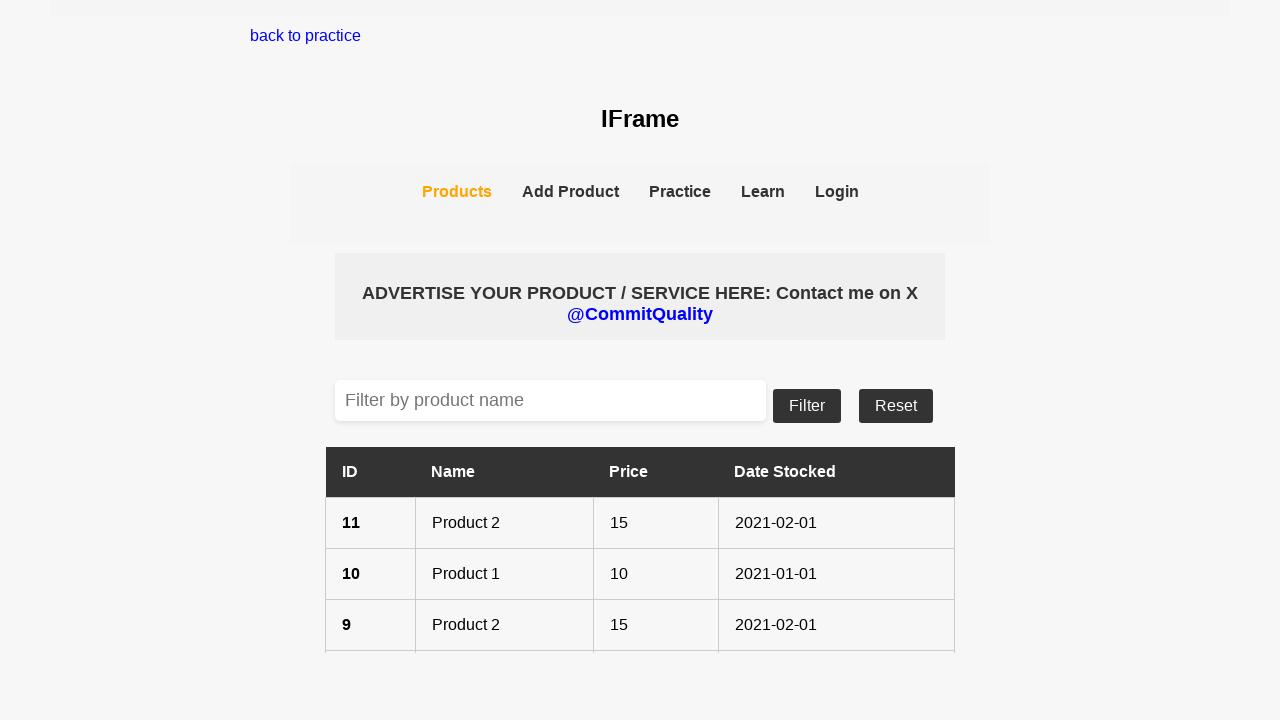

Clicked on the Add Product link at (570, 193) on iframe[title='Products'] >> internal:control=enter-frame >> internal:role=link[n
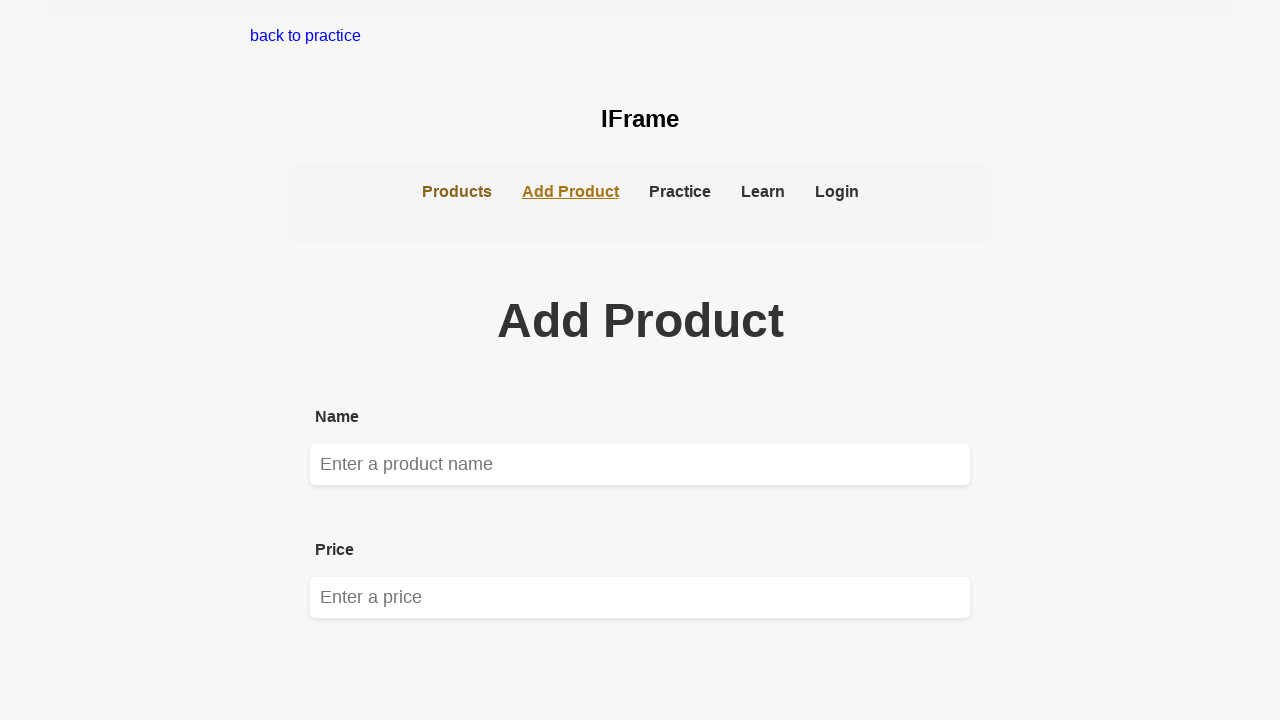

Cleared the name field on iframe[title='Products'] >> internal:control=enter-frame >> internal:attr=[place
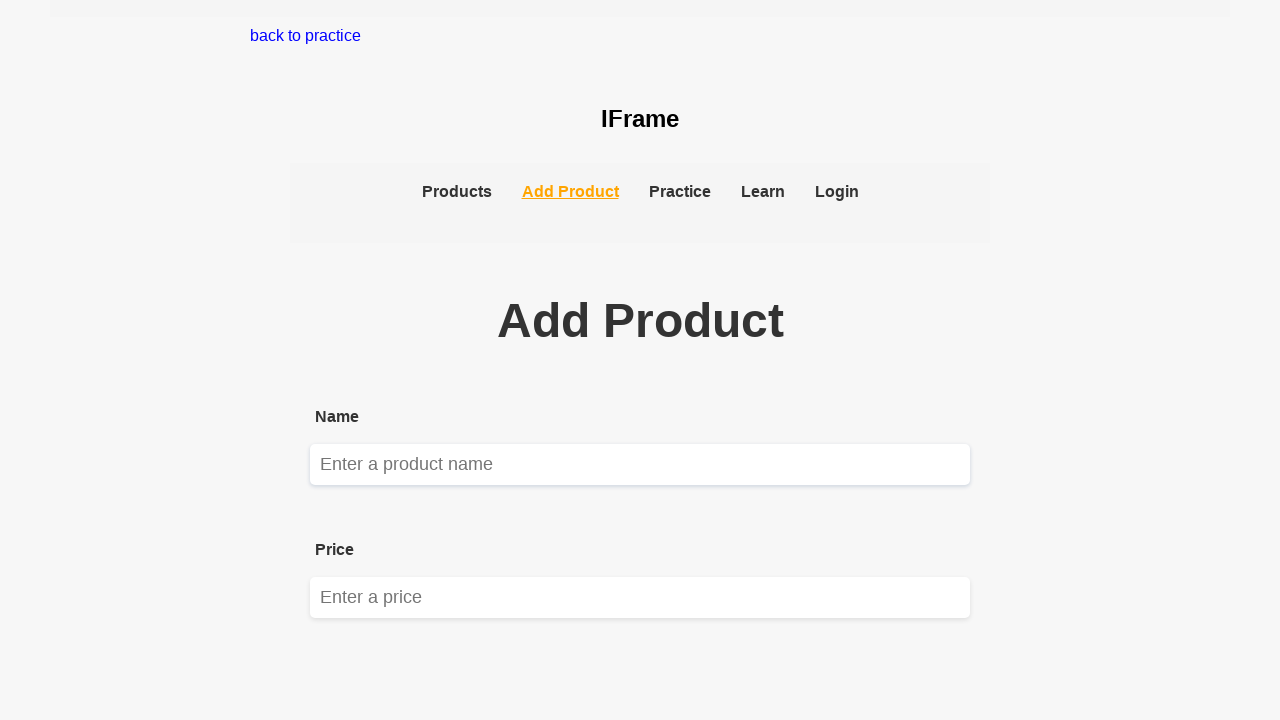

Focused on the name field on iframe[title='Products'] >> internal:control=enter-frame >> internal:attr=[place
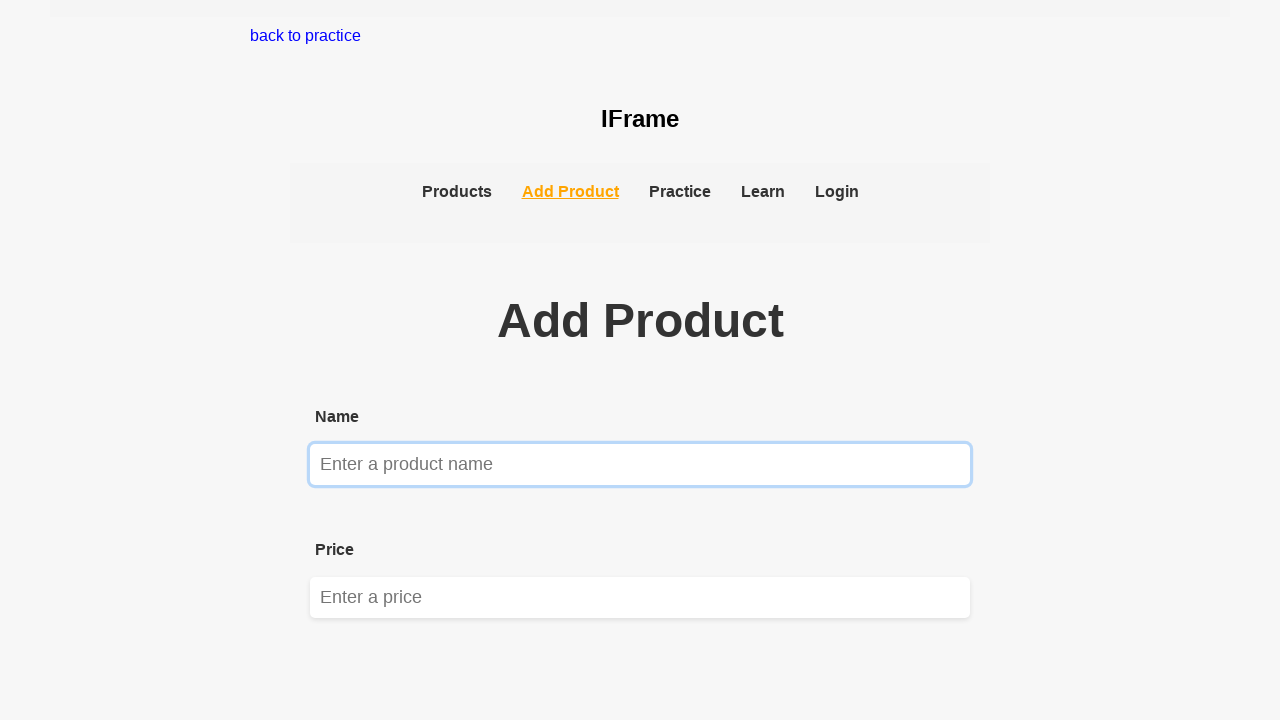

Blurred the name field to trigger validation error
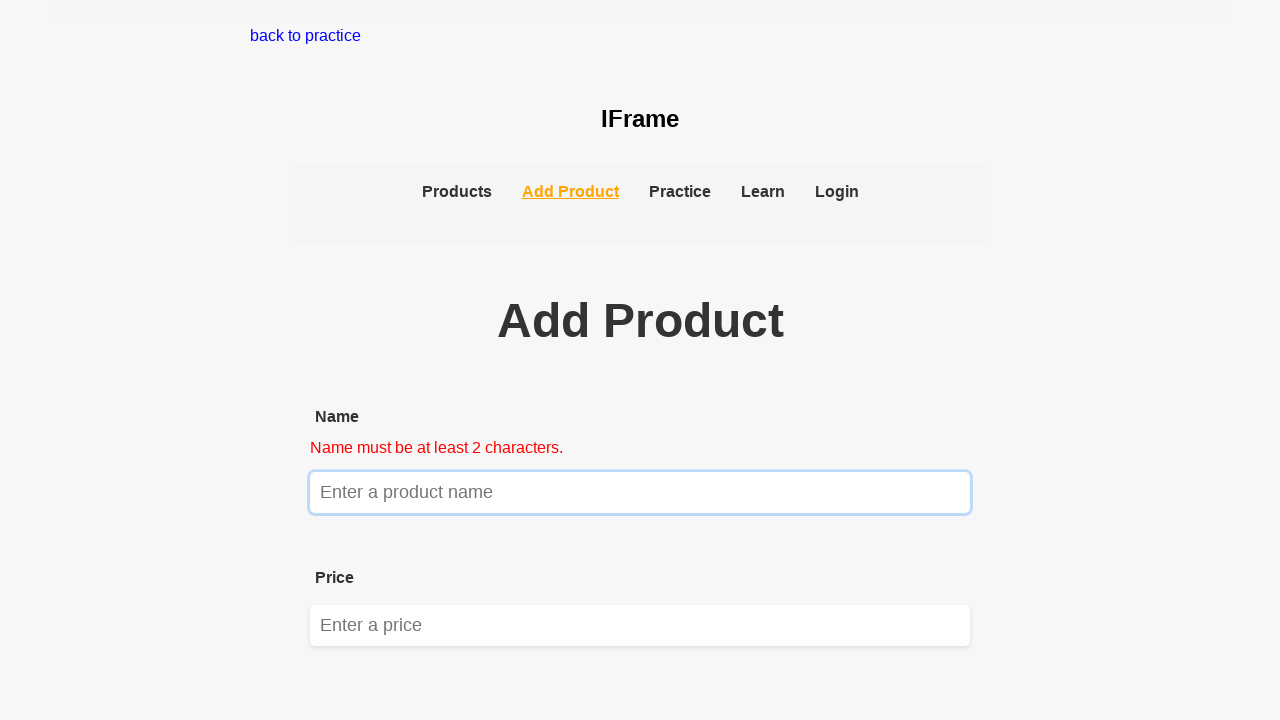

Filled name field with 'John Doe' on iframe[title='Products'] >> internal:control=enter-frame >> internal:attr=[place
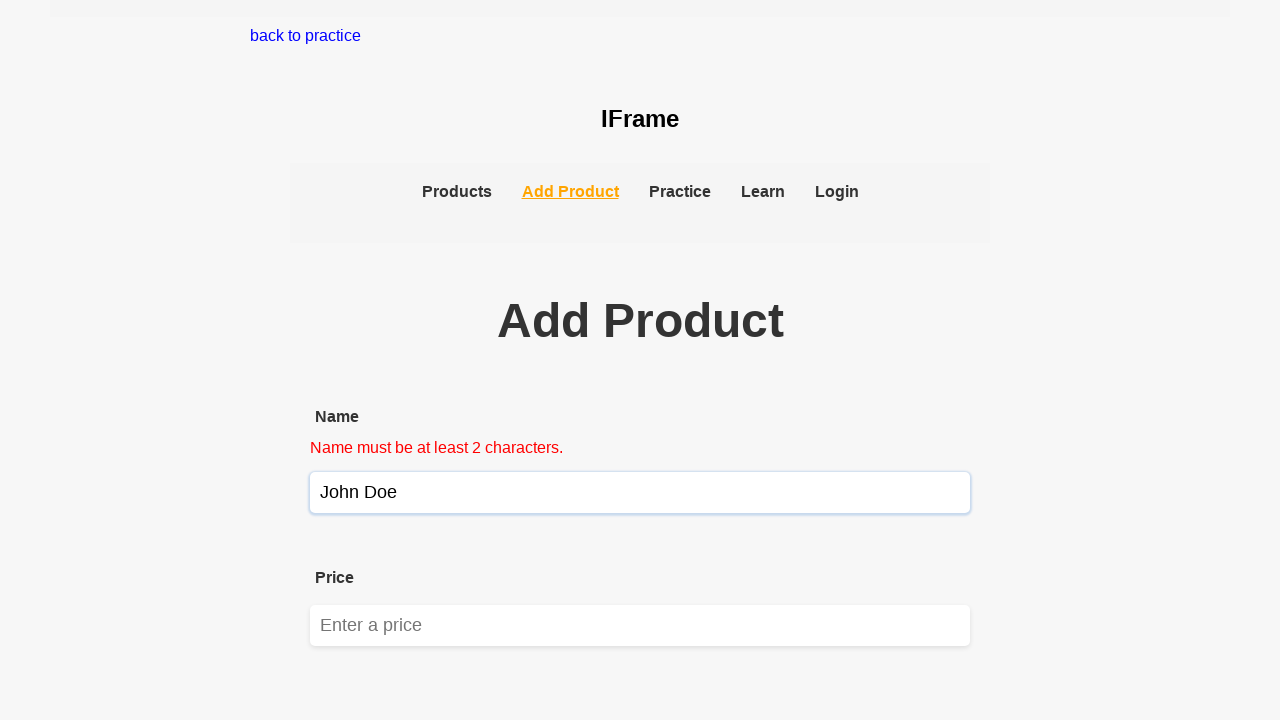

Blurred the name field after entering valid value
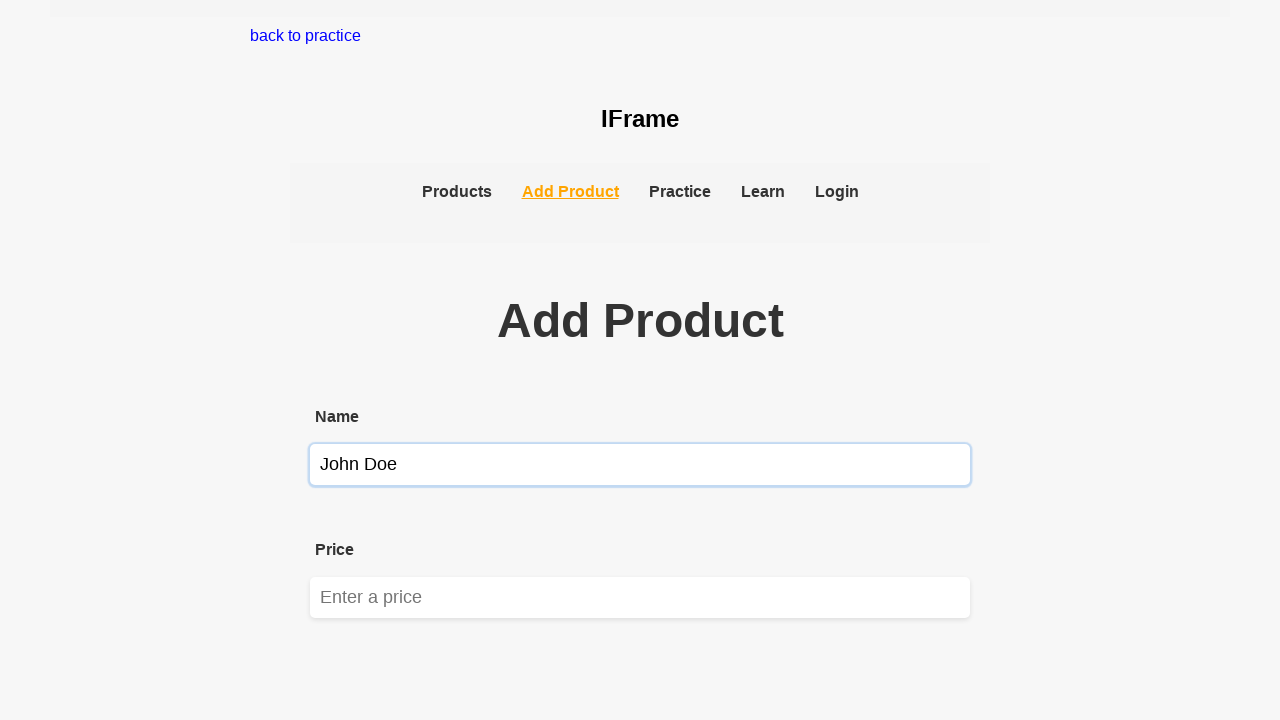

Cleared the price field on iframe[title='Products'] >> internal:control=enter-frame >> internal:attr=[place
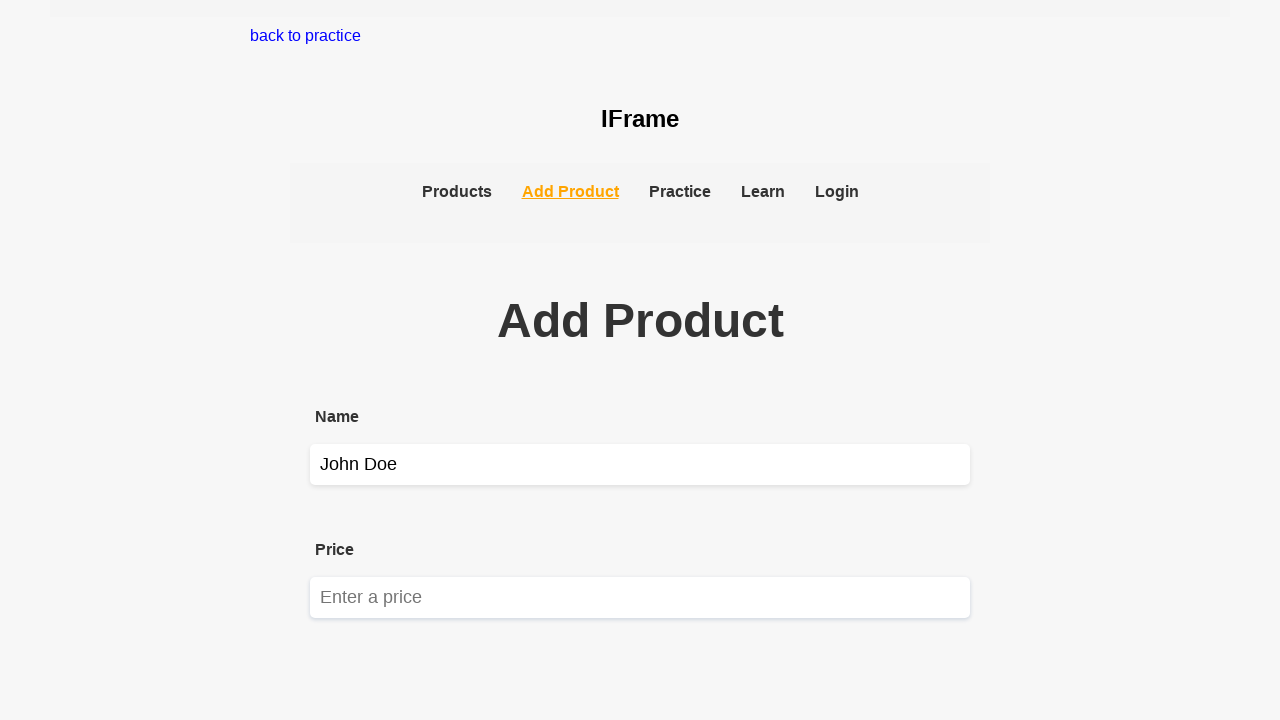

Focused on the price field on iframe[title='Products'] >> internal:control=enter-frame >> internal:attr=[place
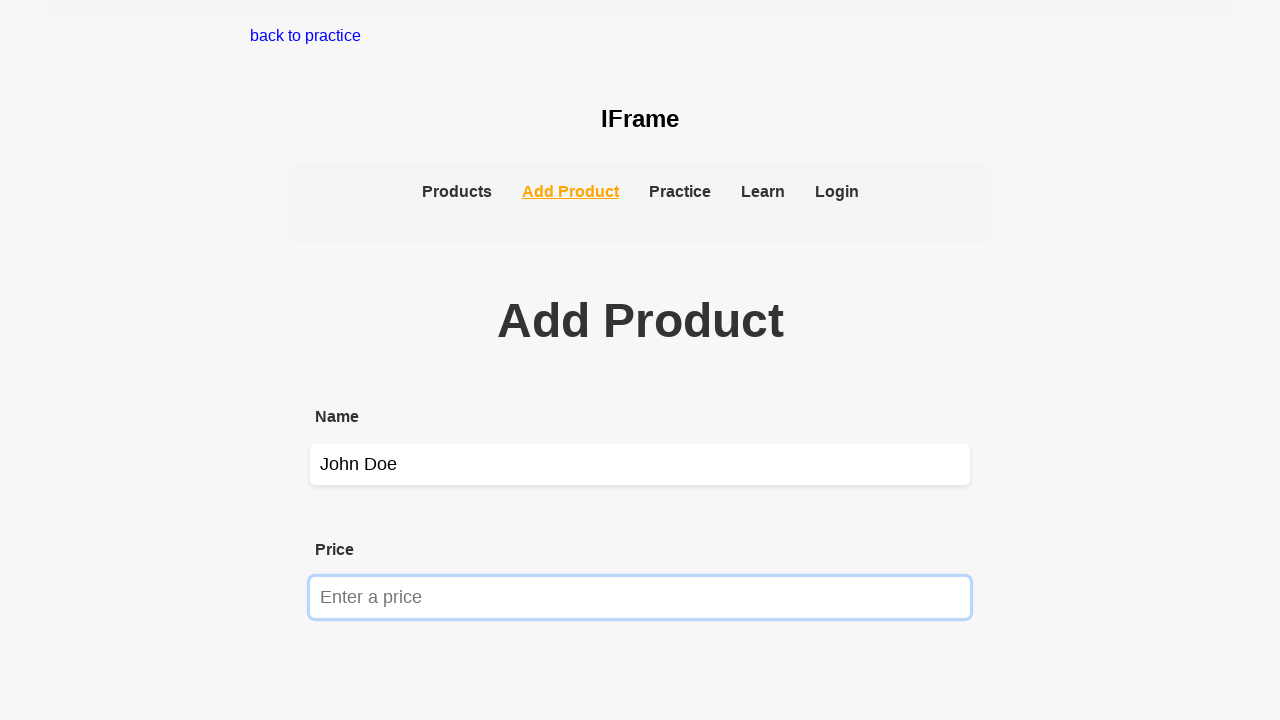

Blurred the price field to trigger validation error
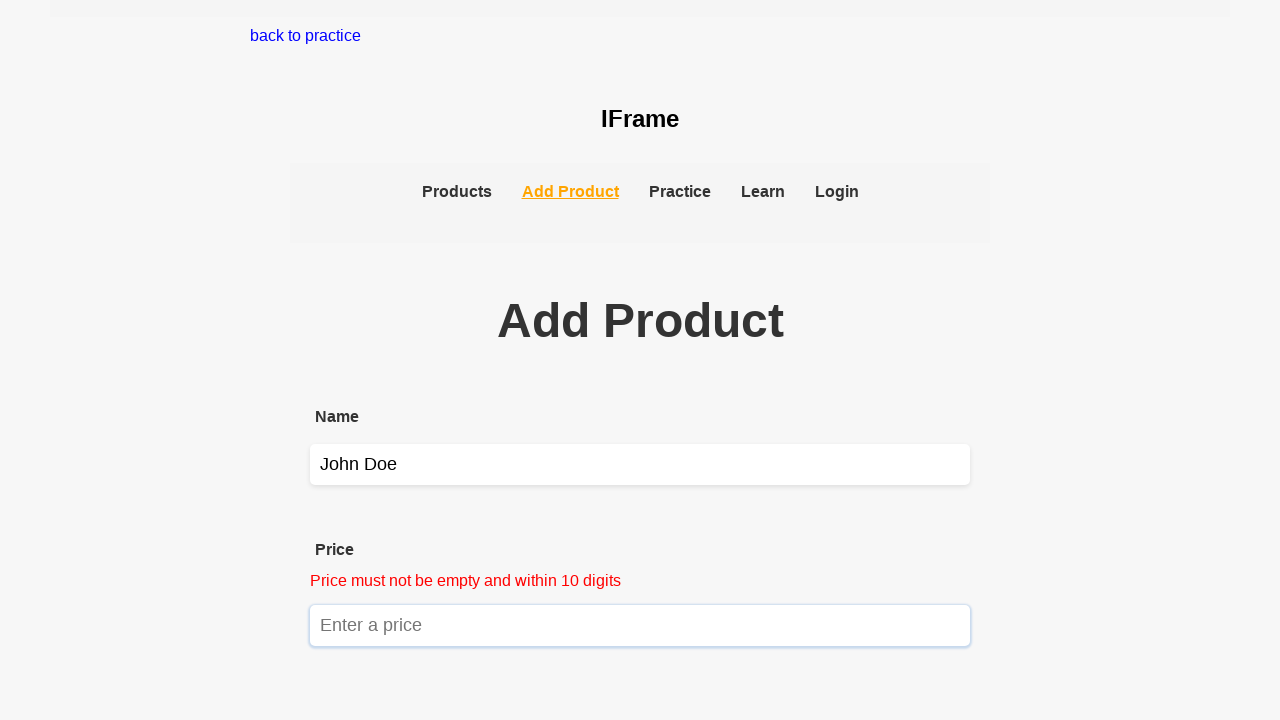

Filled price field with '100' on iframe[title='Products'] >> internal:control=enter-frame >> internal:attr=[place
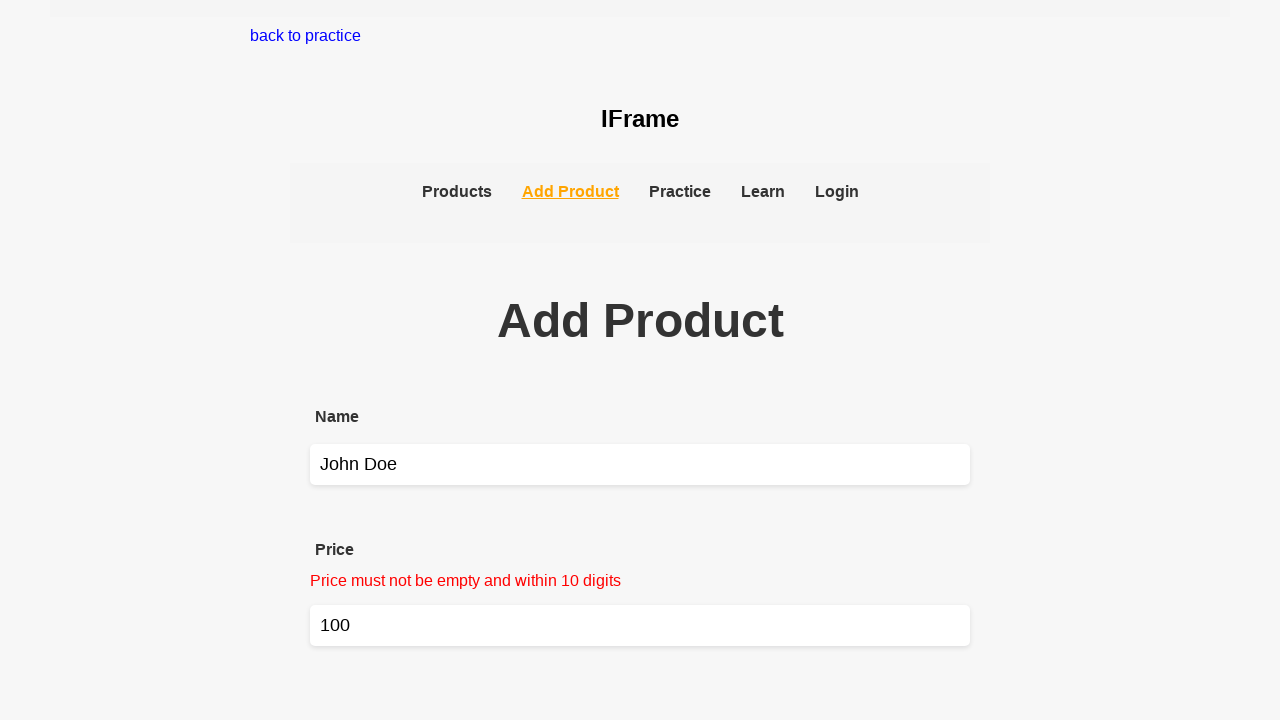

Blurred the price field after entering valid value
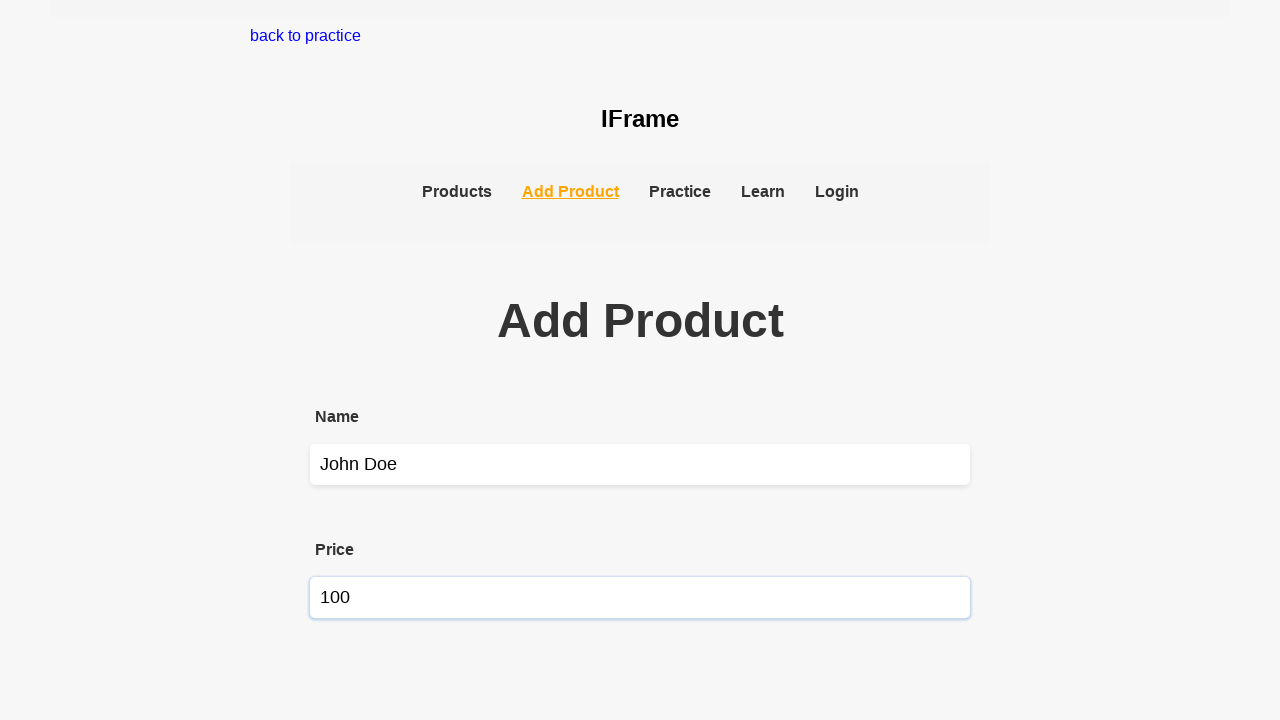

Cleared the date field on iframe[title='Products'] >> internal:control=enter-frame >> internal:testid=[dat
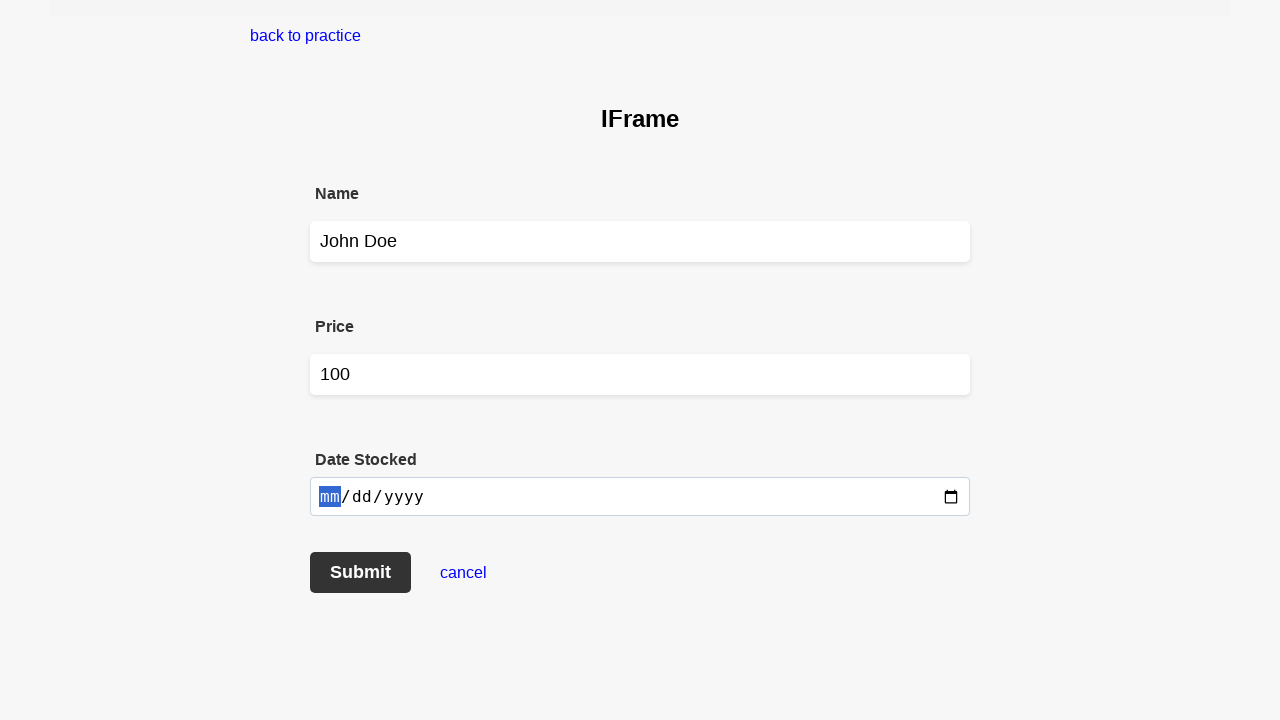

Clicked on the date field at (640, 496) on iframe[title='Products'] >> internal:control=enter-frame >> internal:testid=[dat
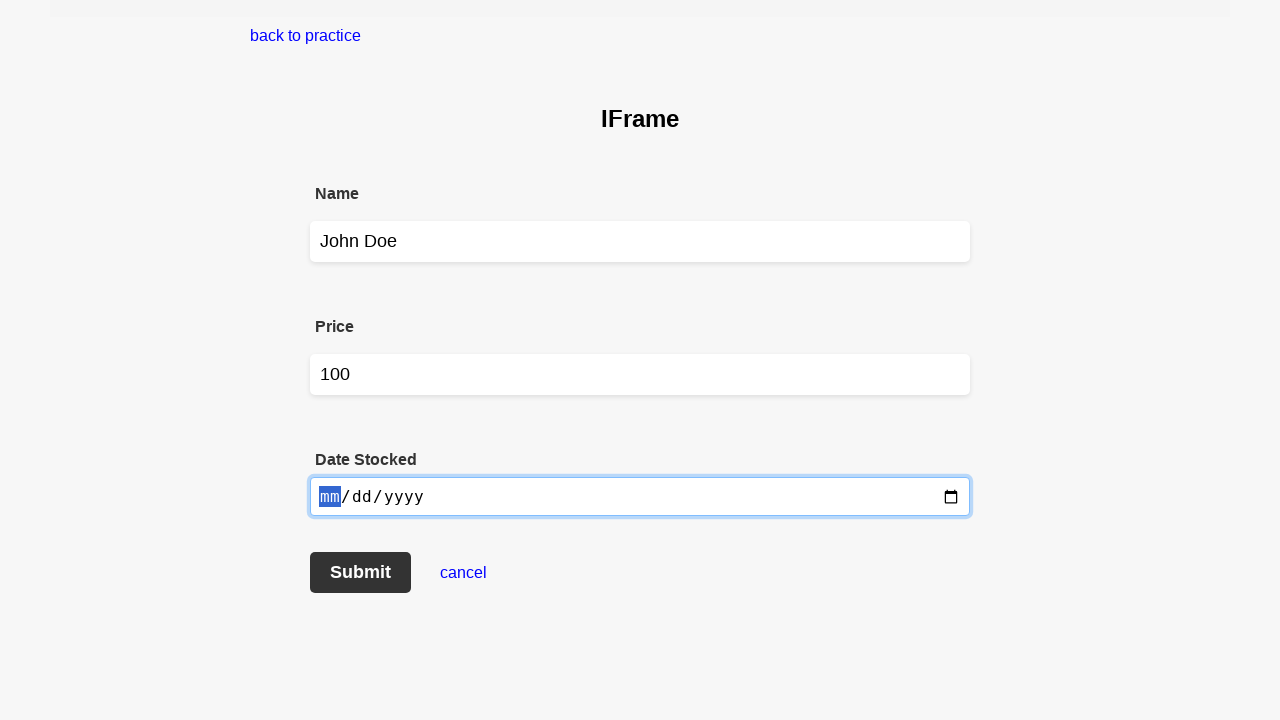

Blurred the date field to trigger validation error
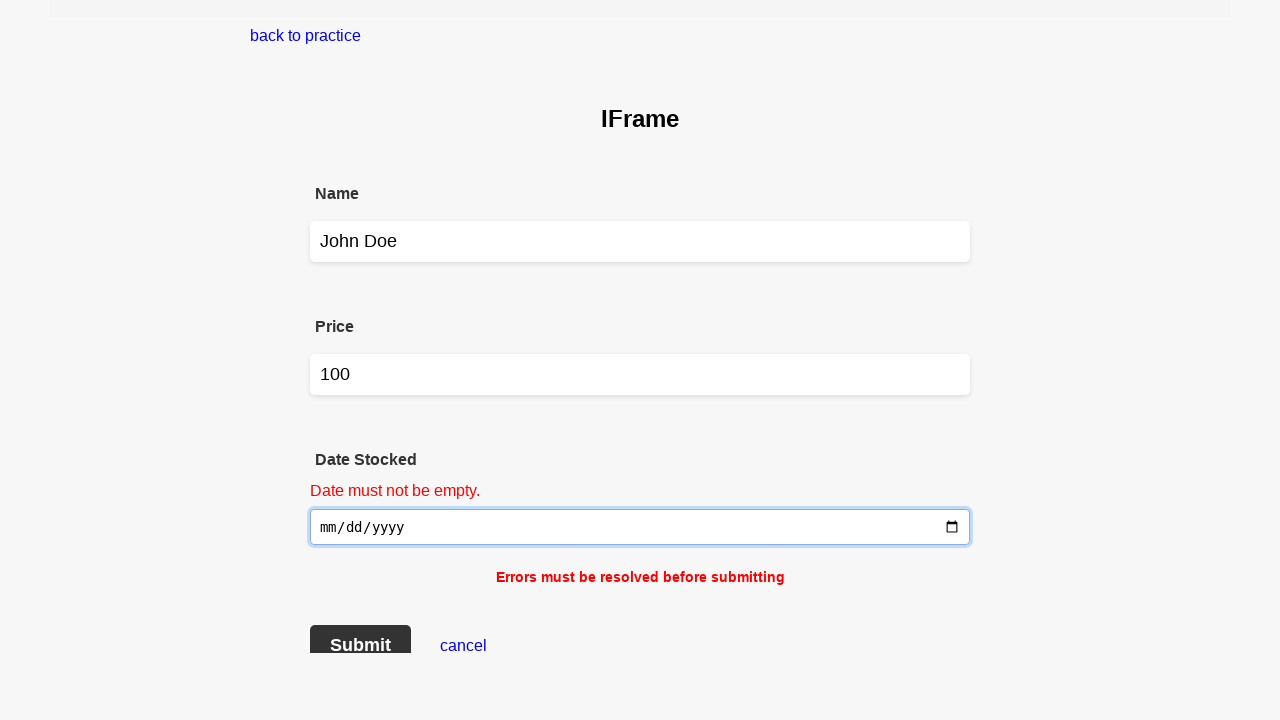

Focused on the date field on iframe[title='Products'] >> internal:control=enter-frame >> internal:testid=[dat
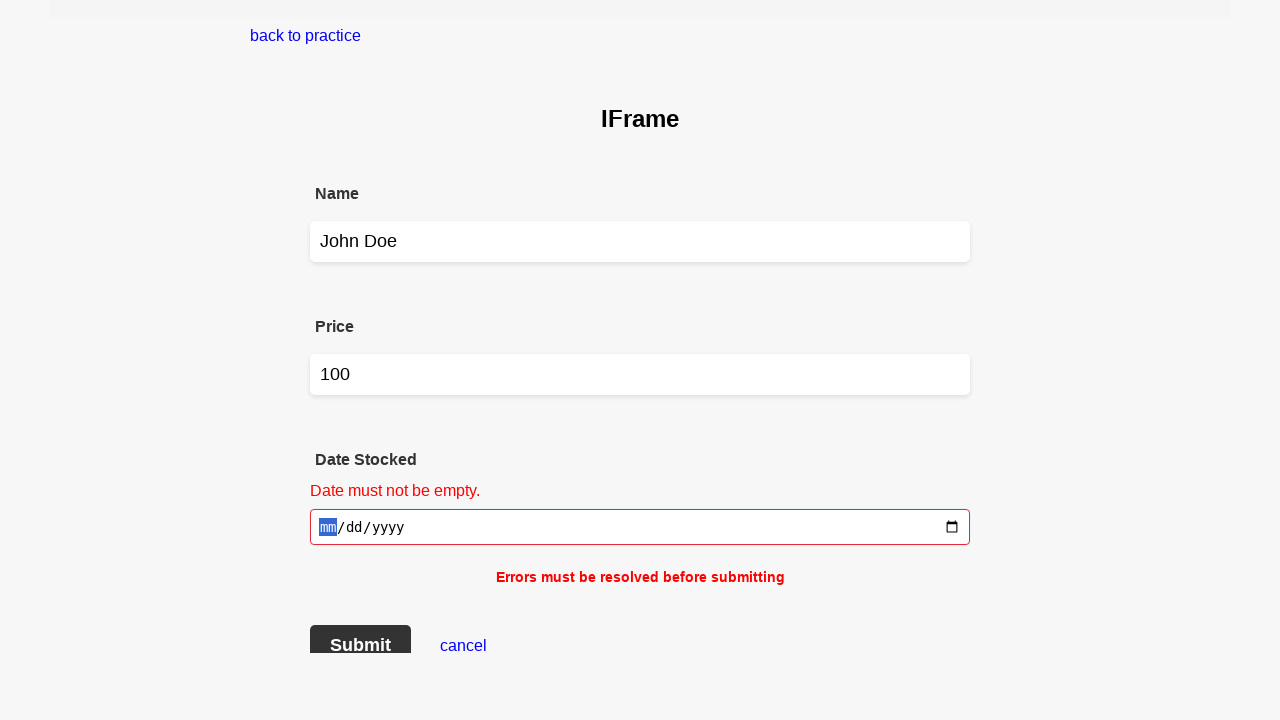

Filled date field with invalid old date '0025-06-18' on iframe[title='Products'] >> internal:control=enter-frame >> internal:testid=[dat
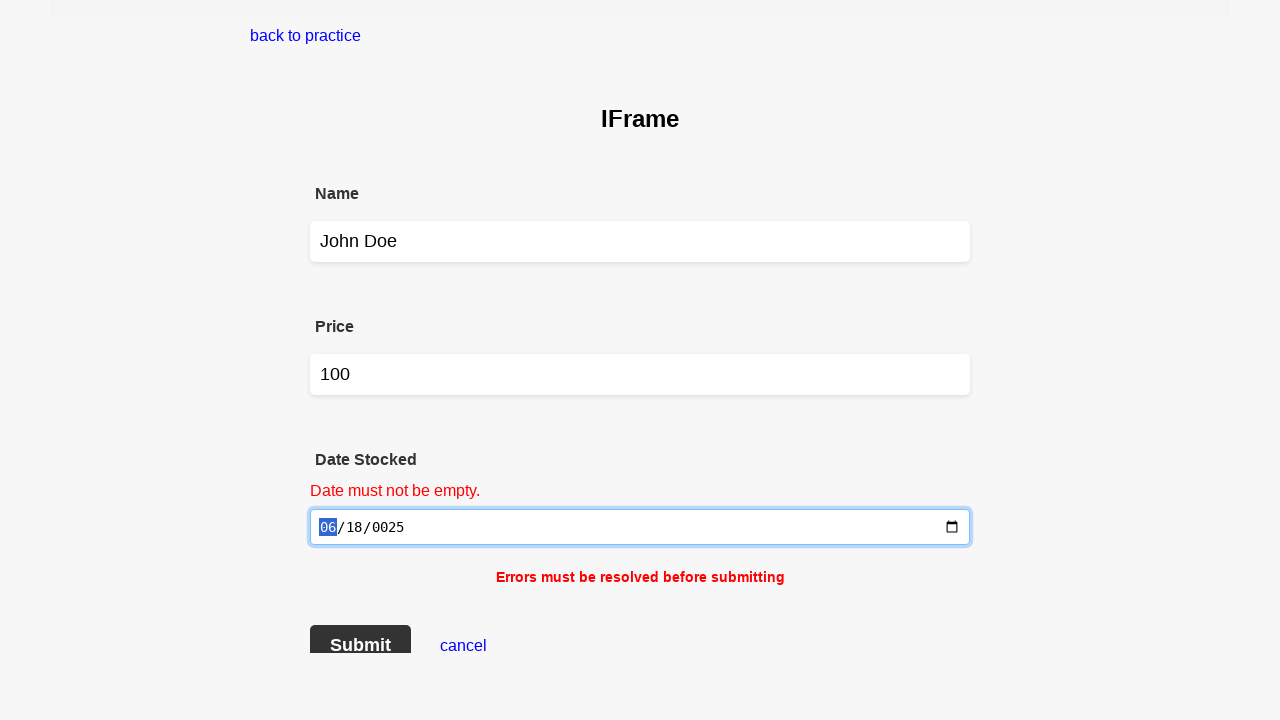

Blurred the date field with invalid date to trigger validation error
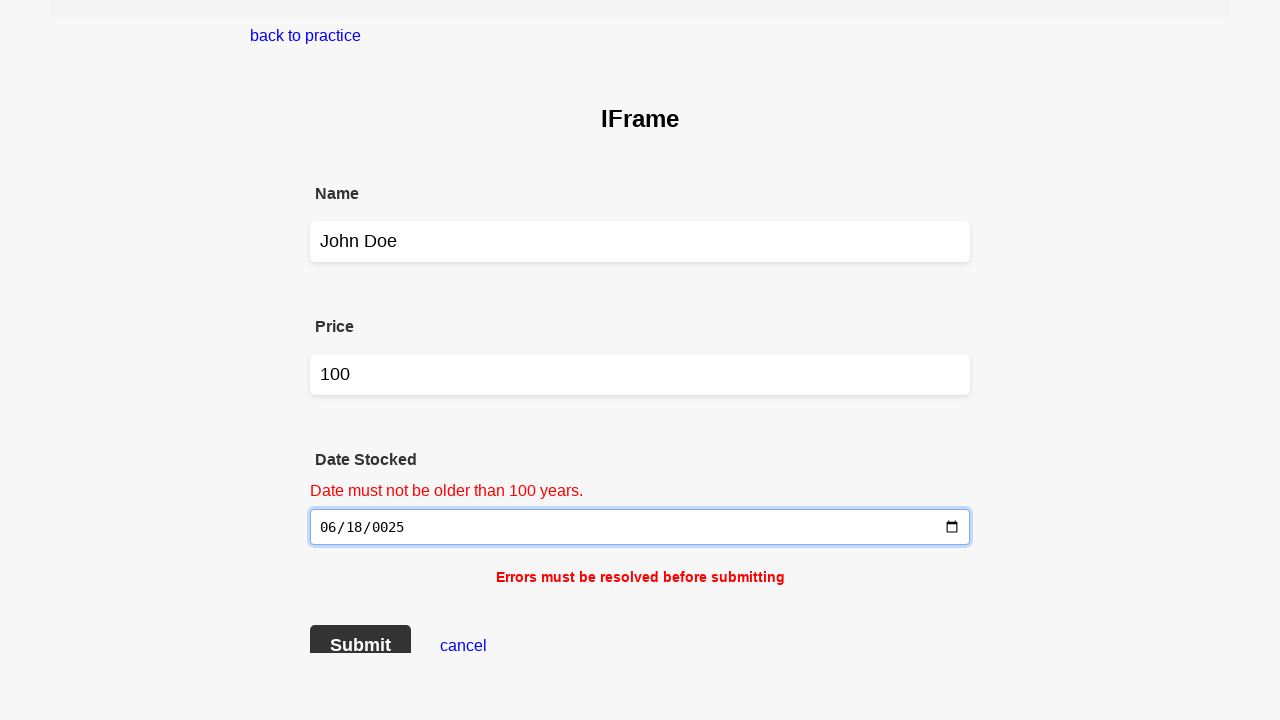

Cleared the date field on iframe[title='Products'] >> internal:control=enter-frame >> internal:testid=[dat
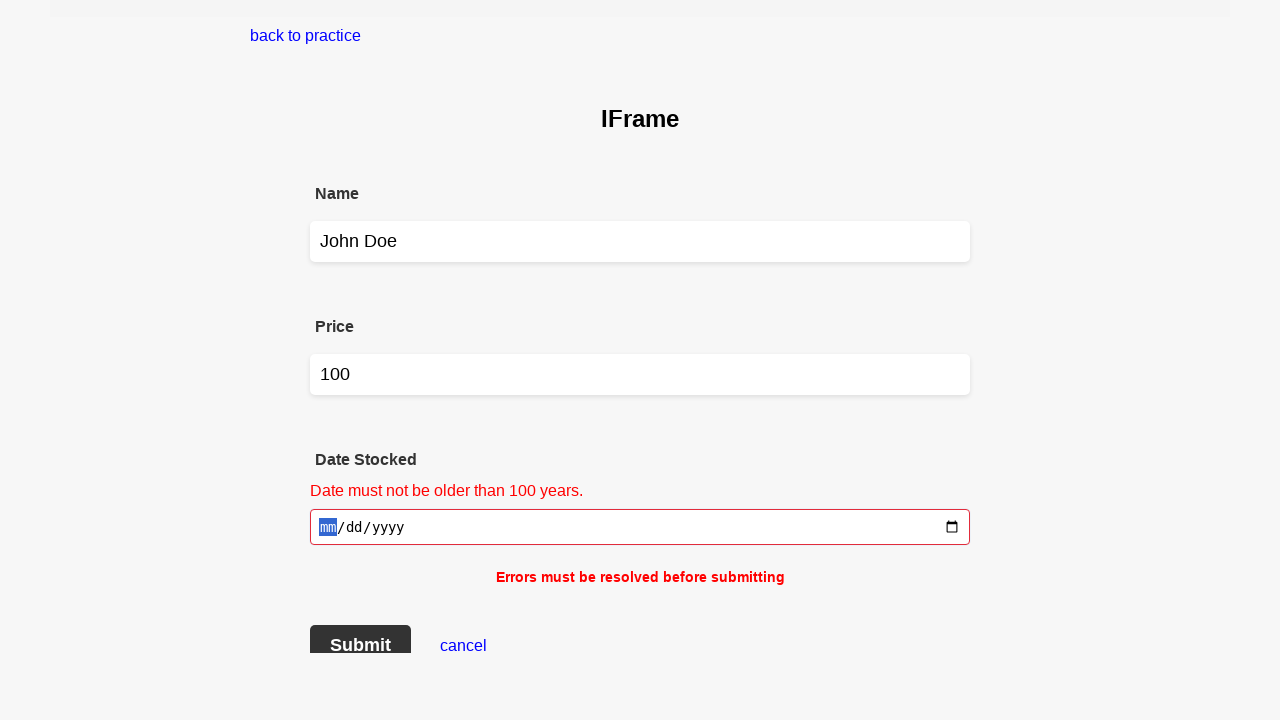

Filled date field with valid date '2025-06-10' on iframe[title='Products'] >> internal:control=enter-frame >> internal:testid=[dat
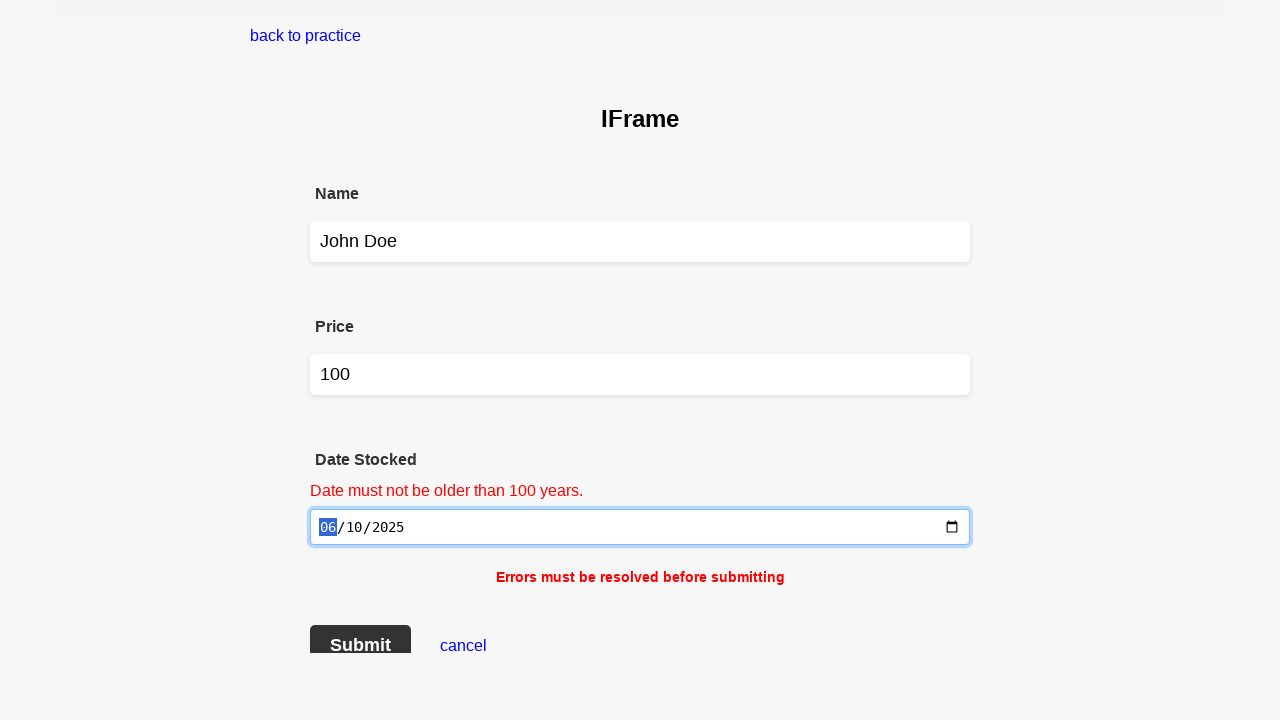

Blurred the date field after entering valid date
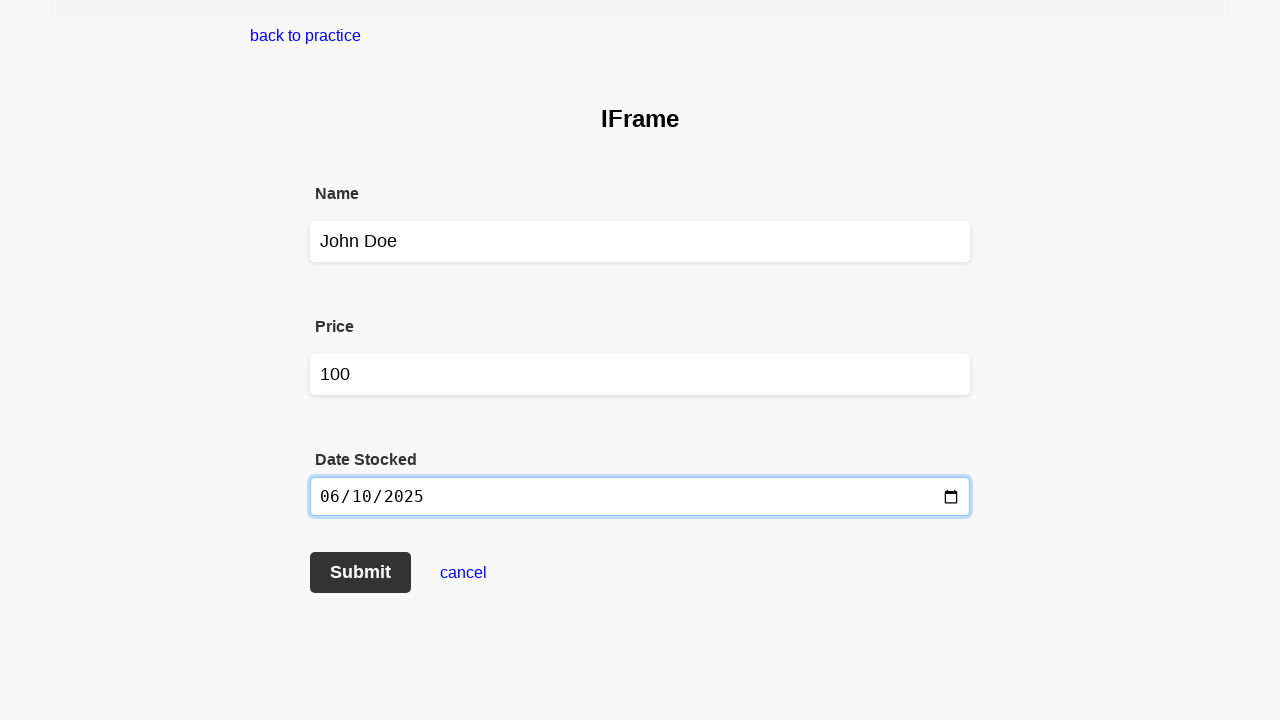

Clicked the submit button to submit the form at (360, 572) on iframe[title='Products'] >> internal:control=enter-frame >> internal:testid=[dat
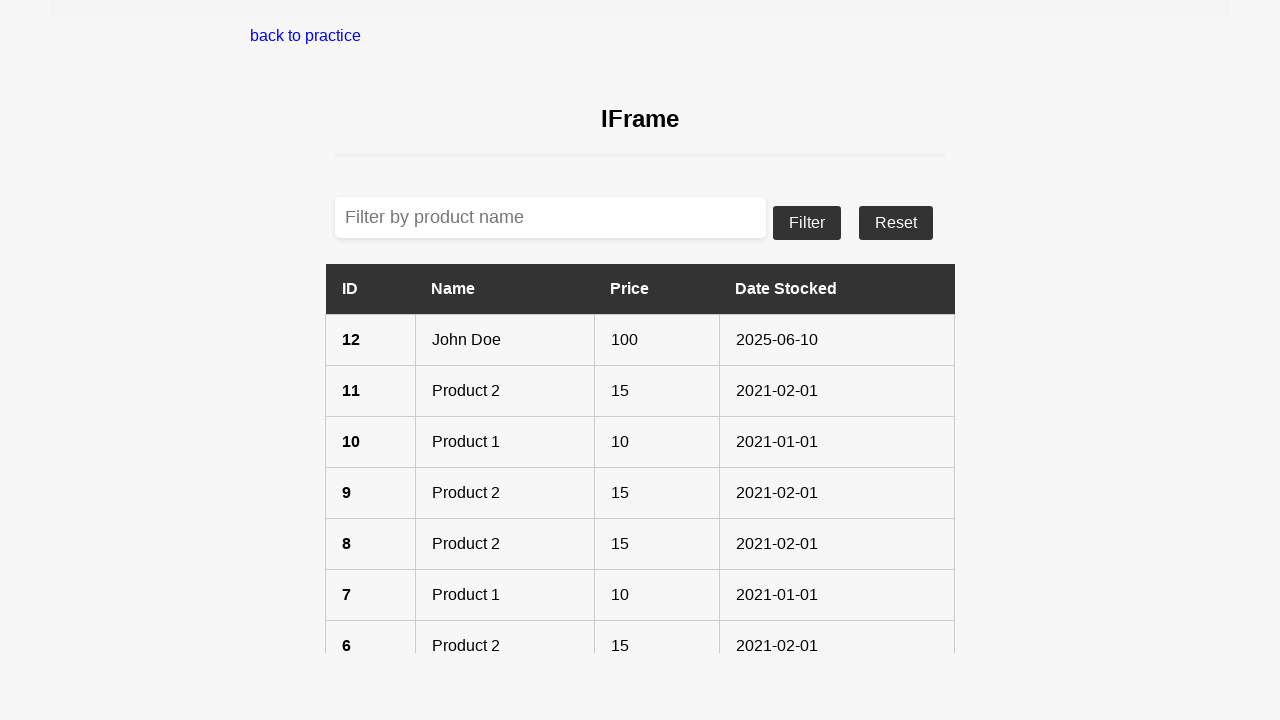

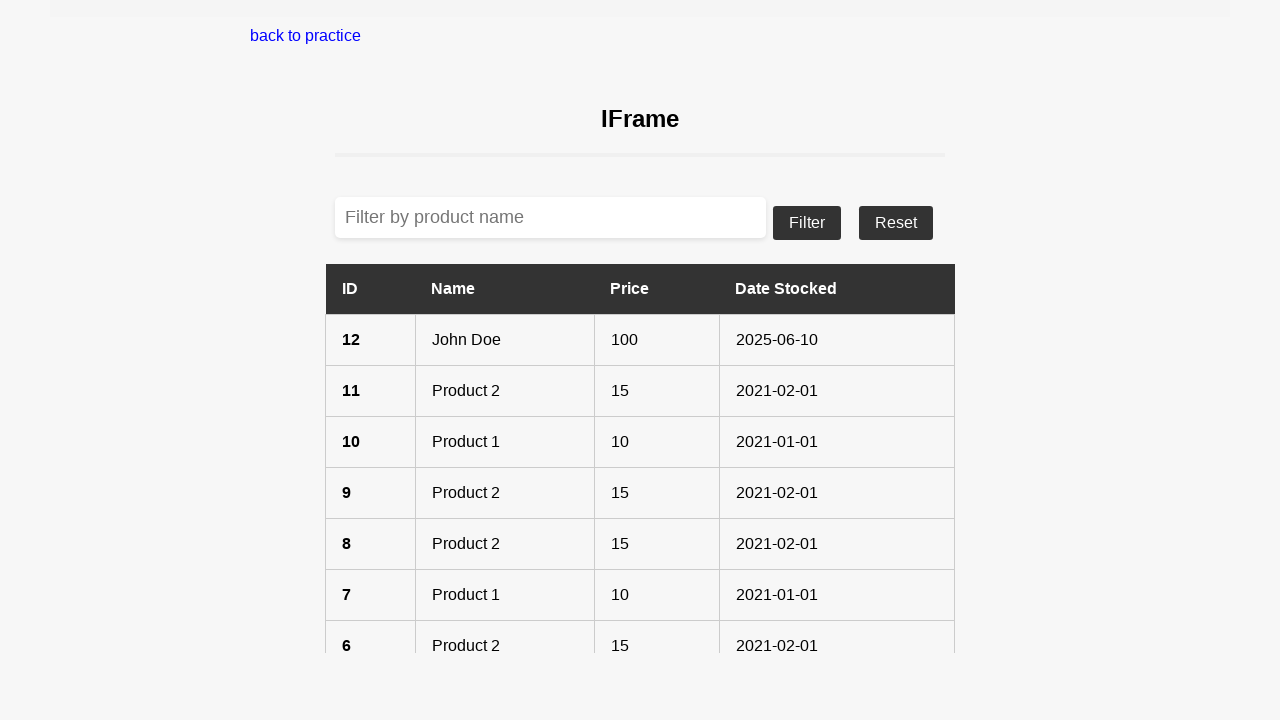